Tests checkbox functionality by clicking to toggle its state

Starting URL: https://bonigarcia.dev/selenium-webdriver-java/web-form.html

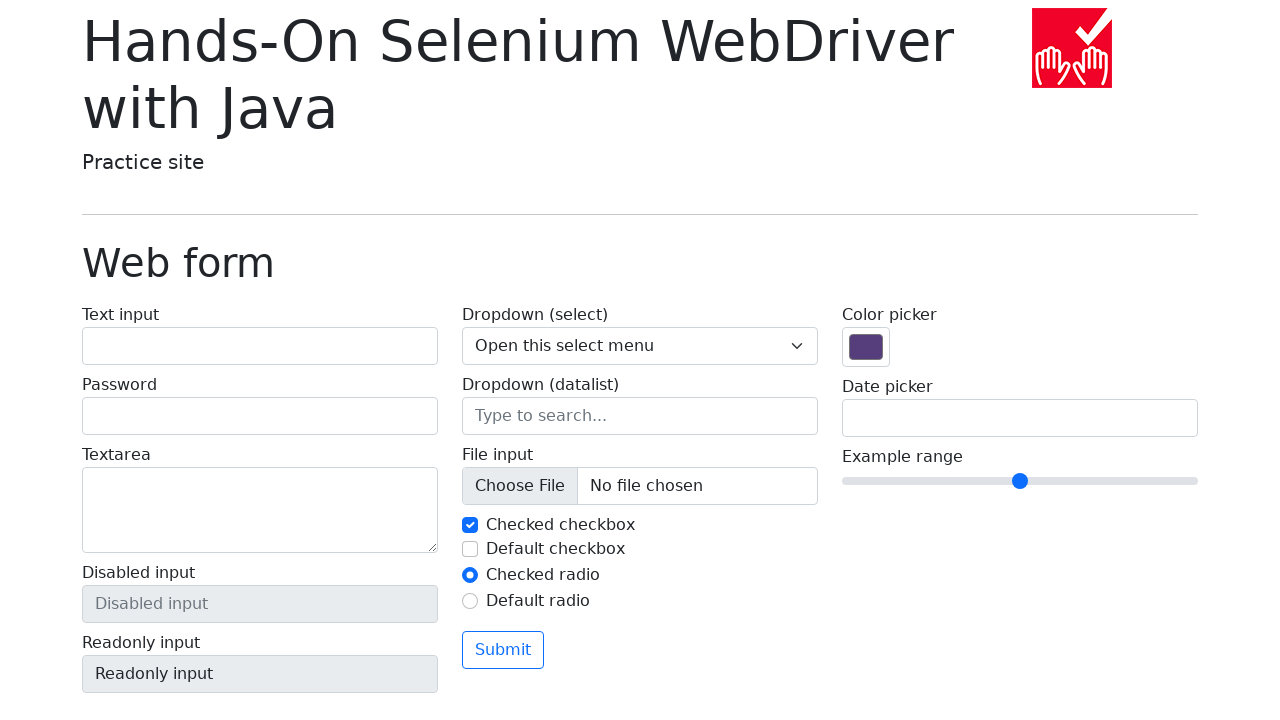

Navigated to web form page
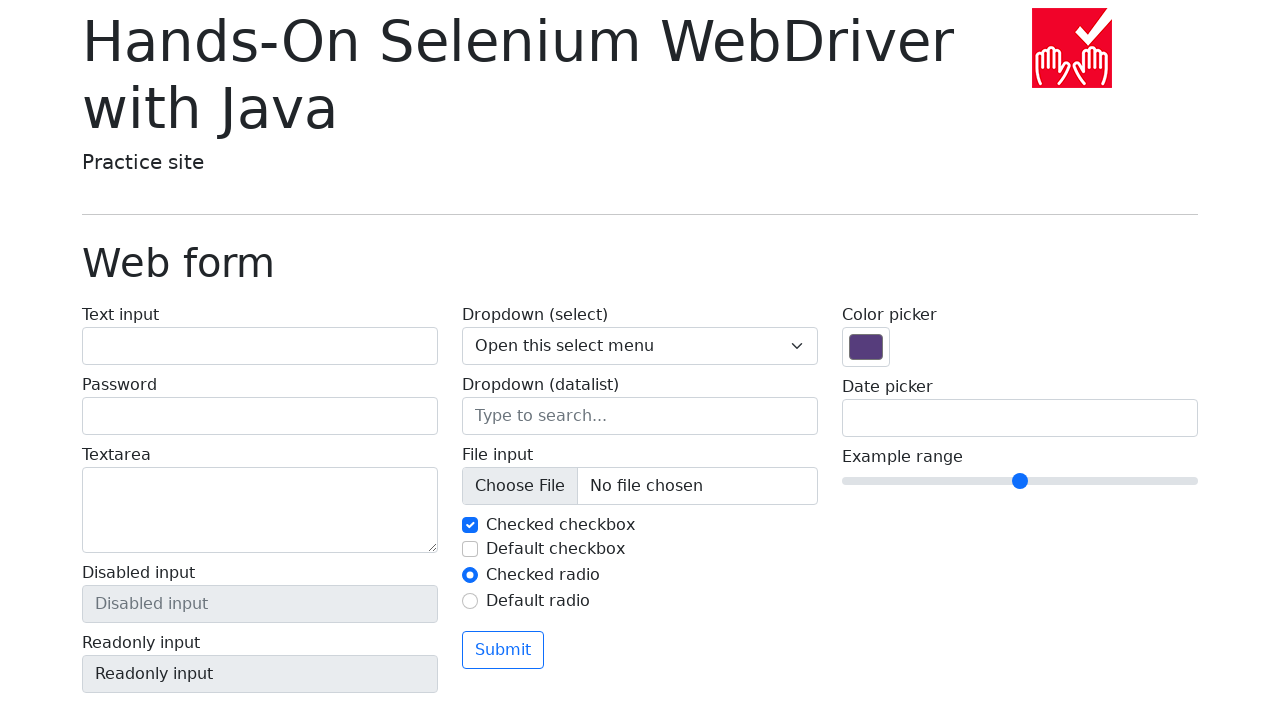

Clicked checkbox to toggle its state at (470, 525) on input#my-check-1
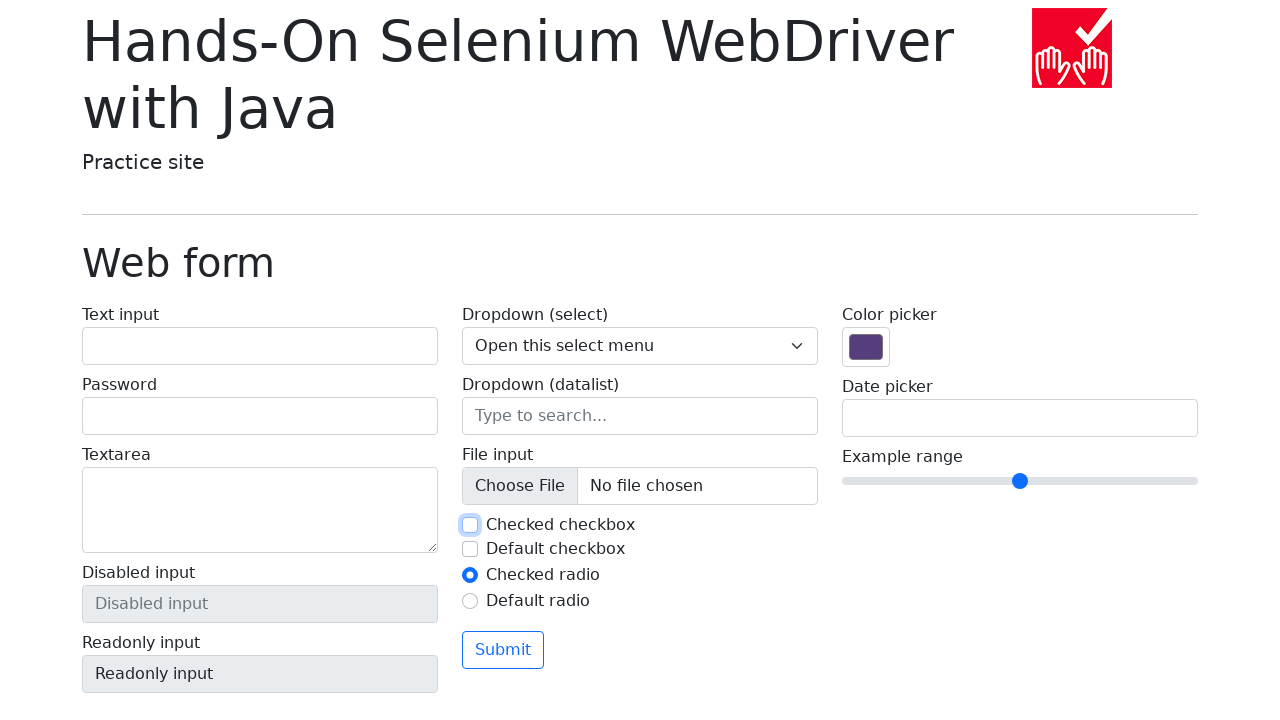

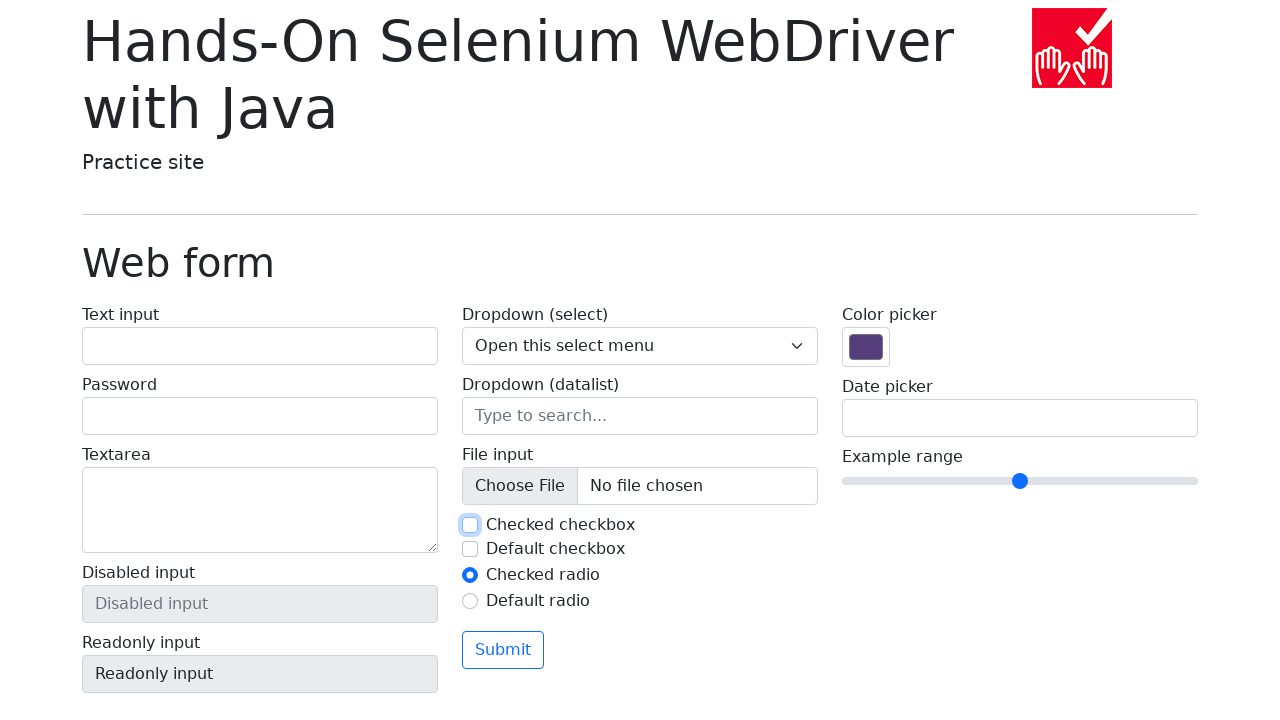